Tests drag and drop functionality by dragging an element from source to target location and verifying the drop was successful

Starting URL: http://jqueryui.com/resources/demos/droppable/default.html

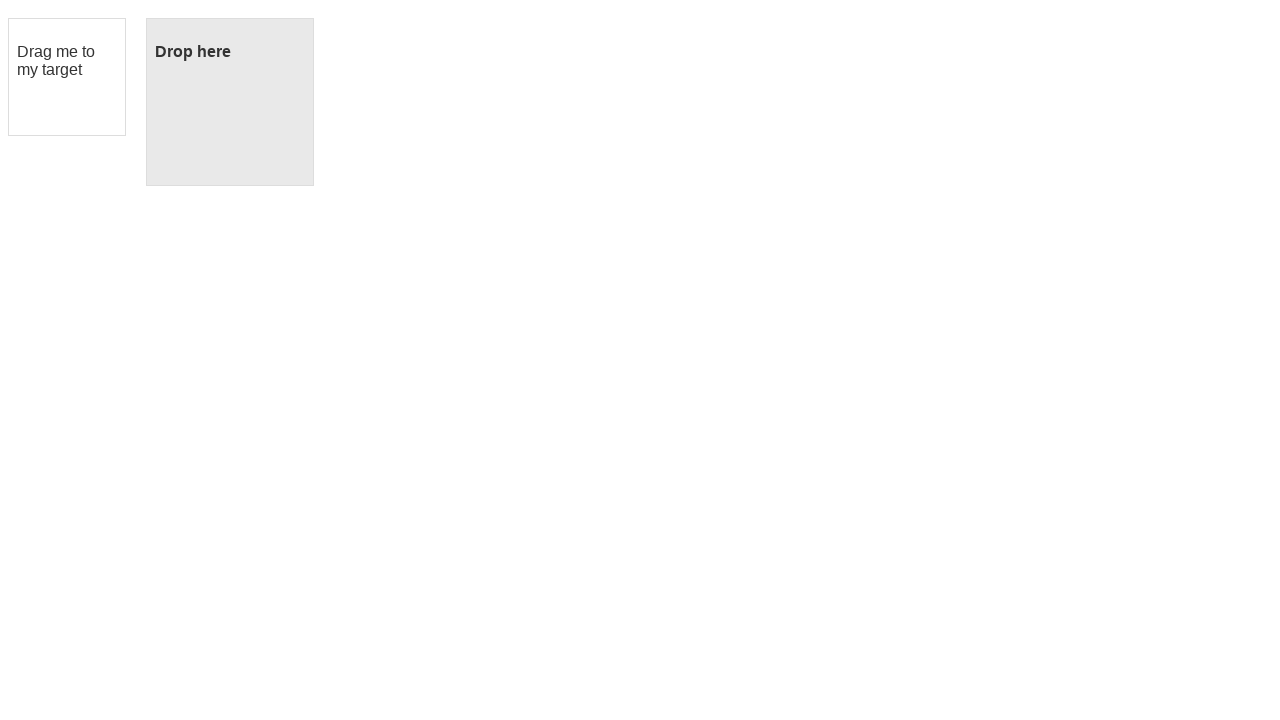

Located draggable element with ID 'draggable'
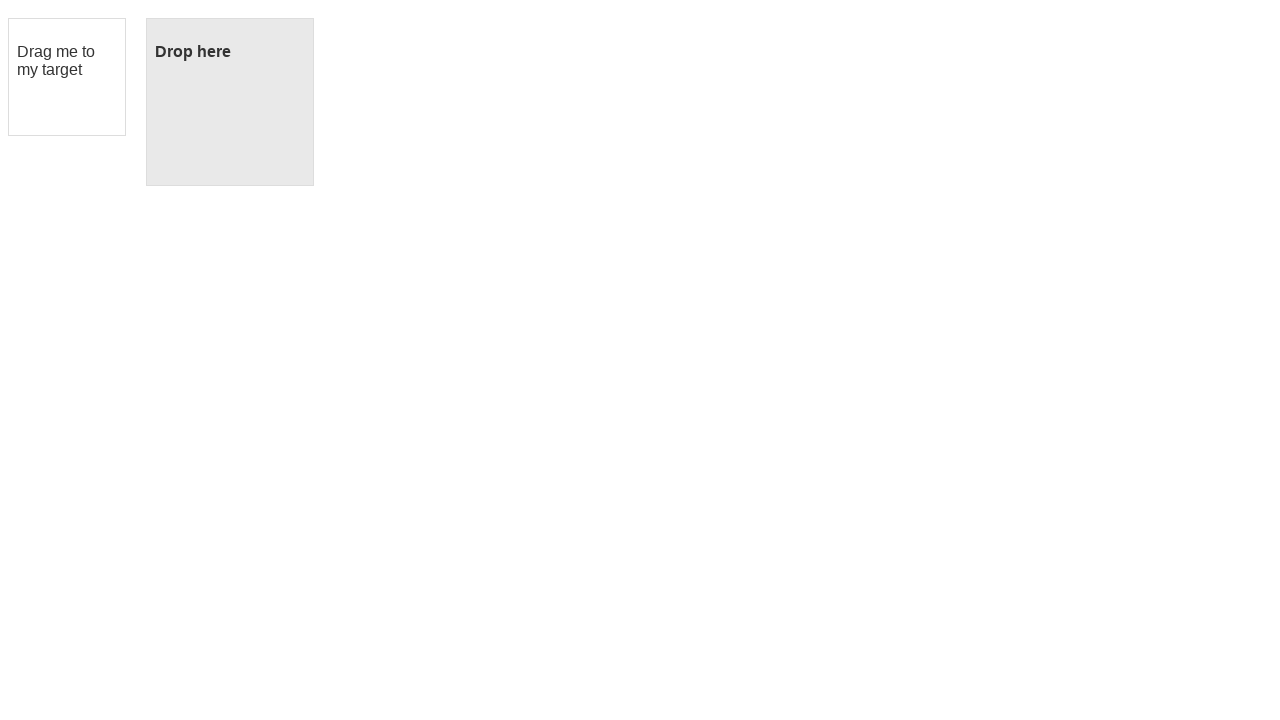

Located droppable target element with ID 'droppable'
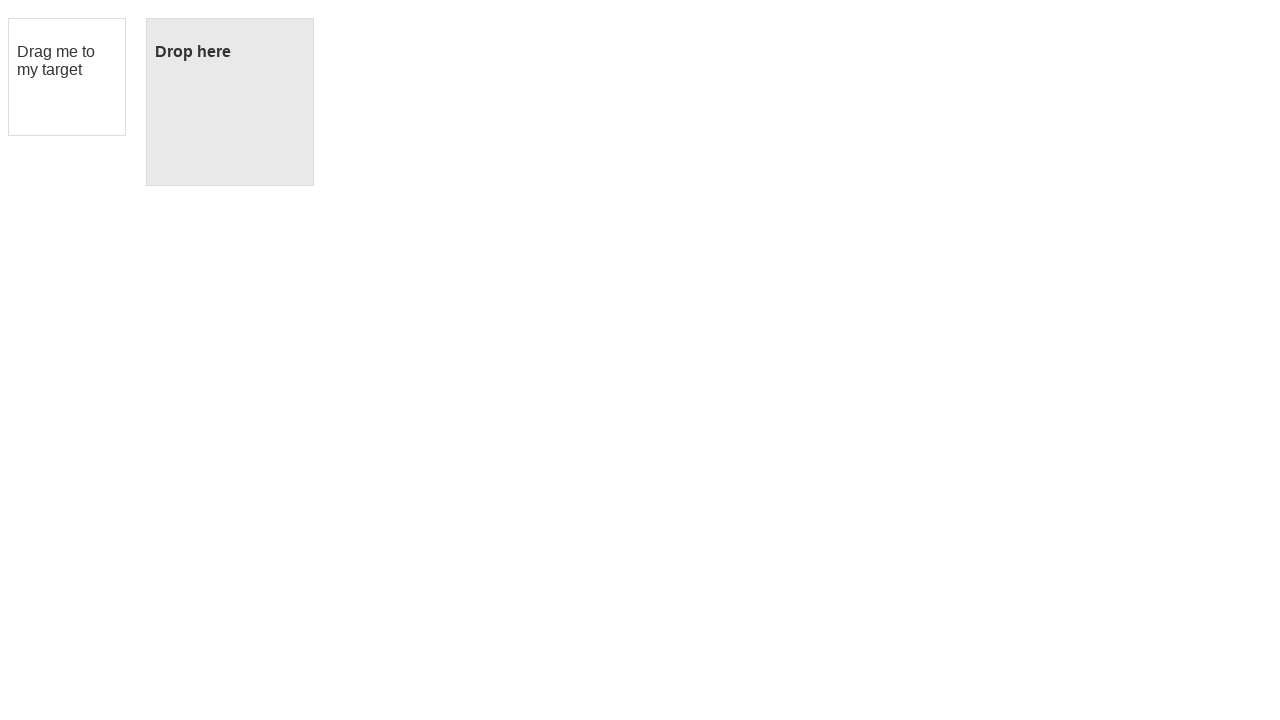

Dragged element from source to target location at (230, 102)
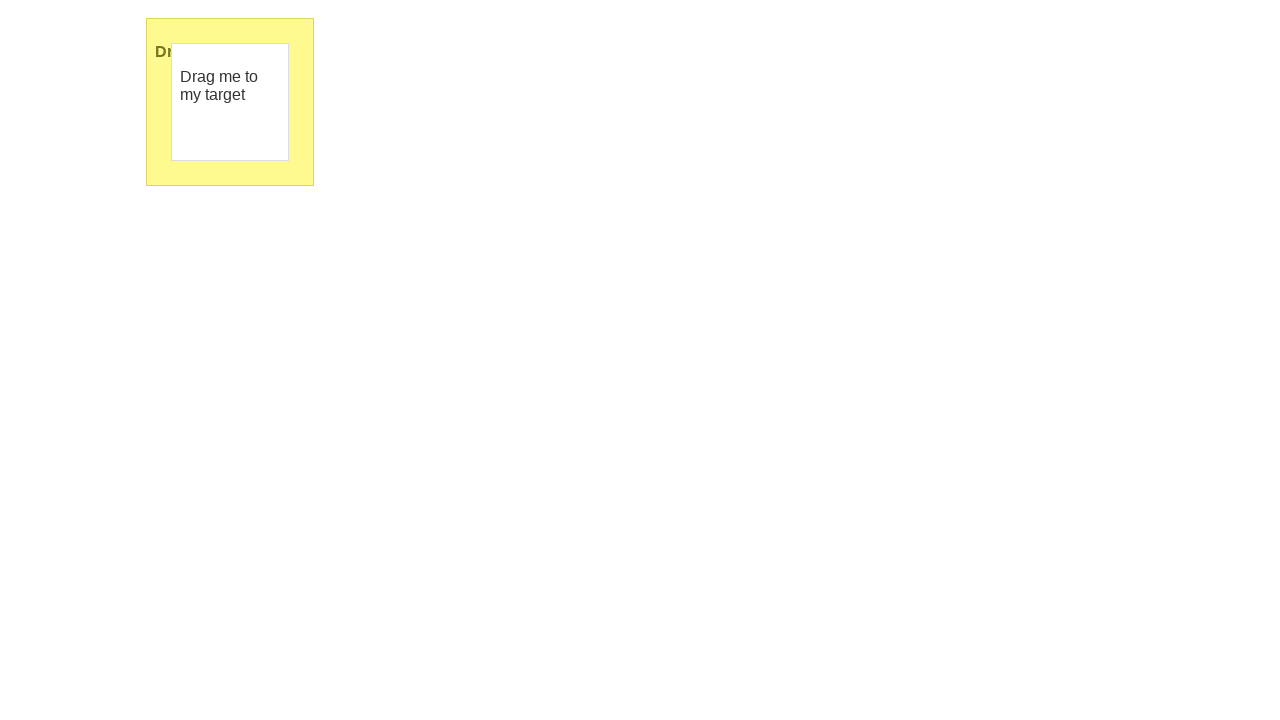

Retrieved confirmation text from dropped element
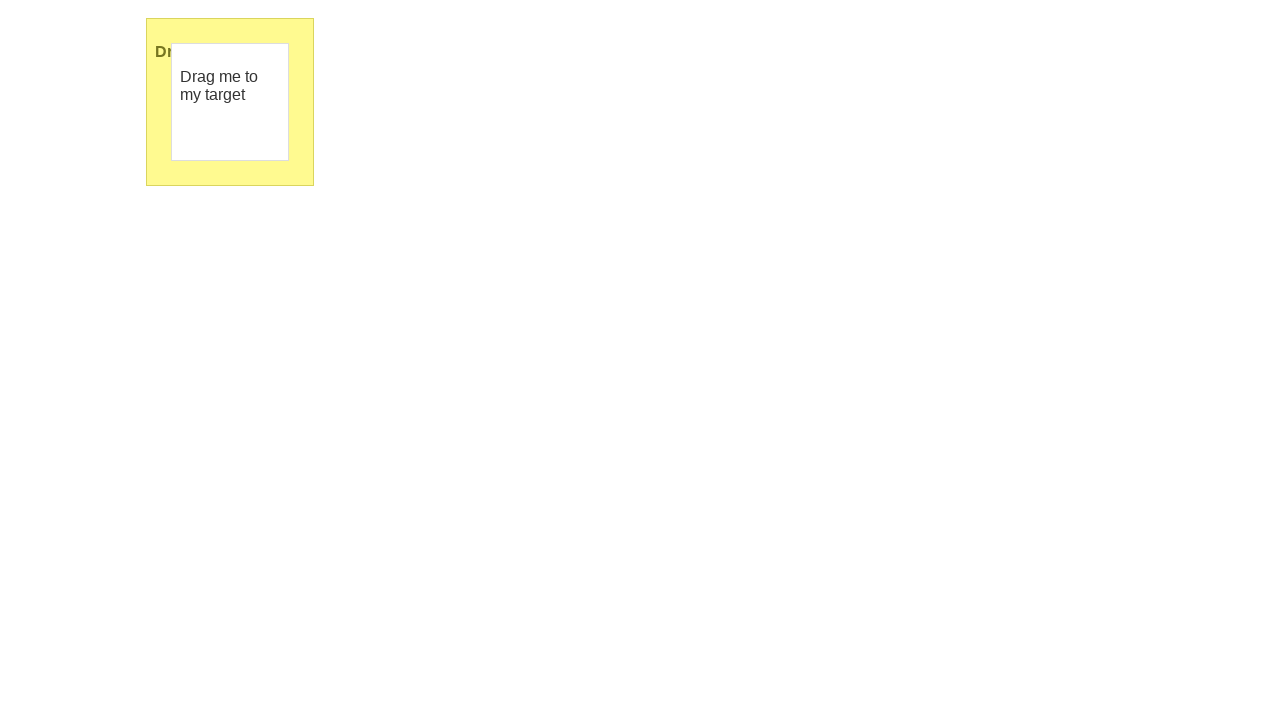

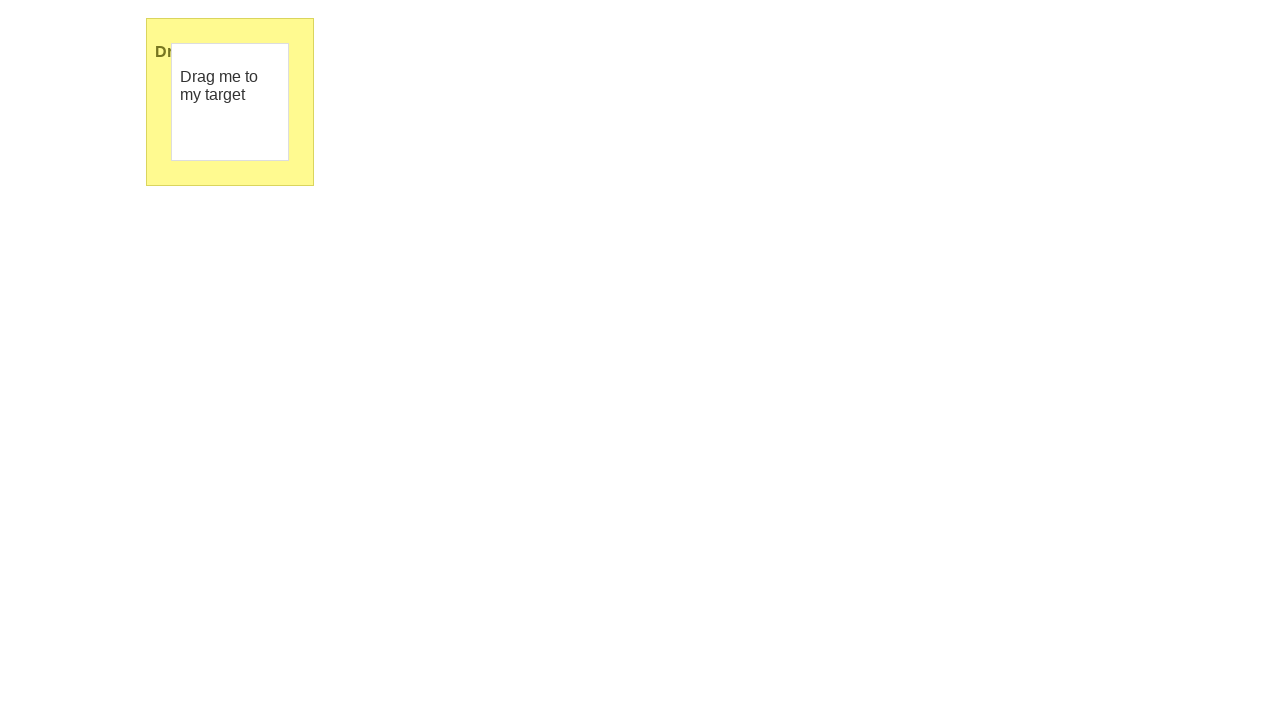